Tests clearing the complete state of all items by checking and then unchecking the toggle all checkbox

Starting URL: https://demo.playwright.dev/todomvc

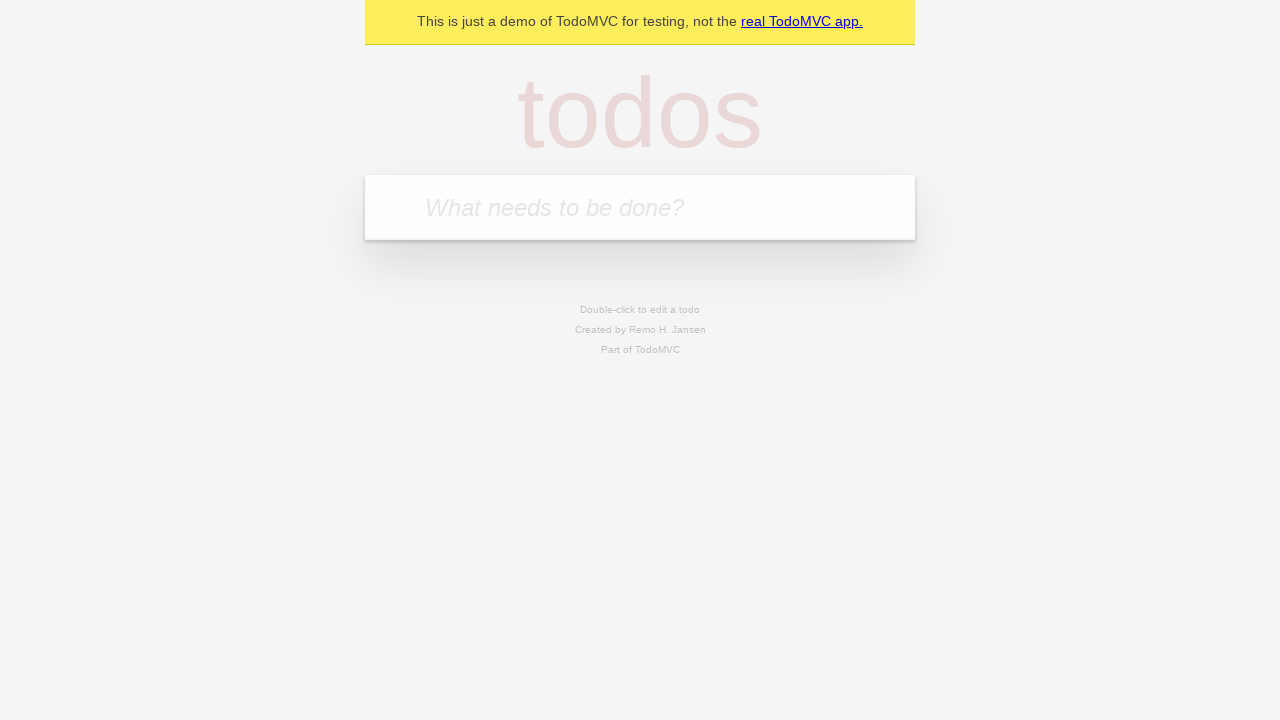

Filled input field with 'buy some cheese' on internal:attr=[placeholder="What needs to be done?"i]
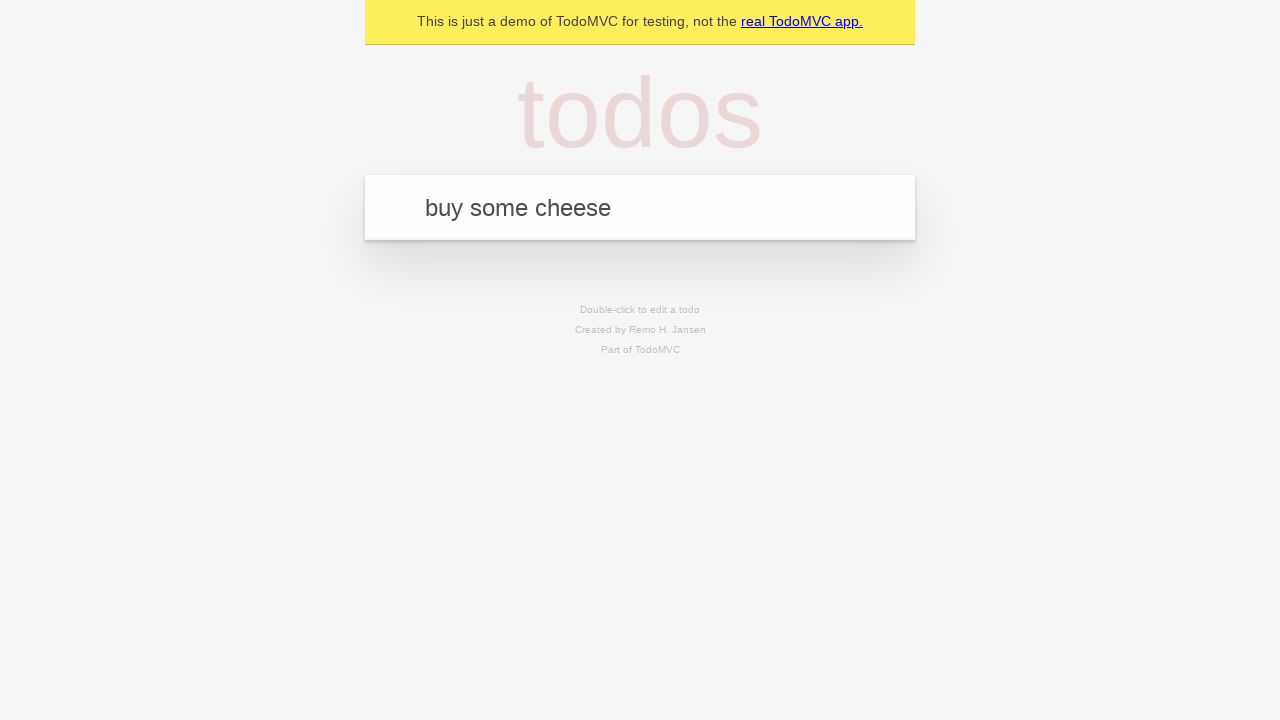

Pressed Enter to add first todo item on internal:attr=[placeholder="What needs to be done?"i]
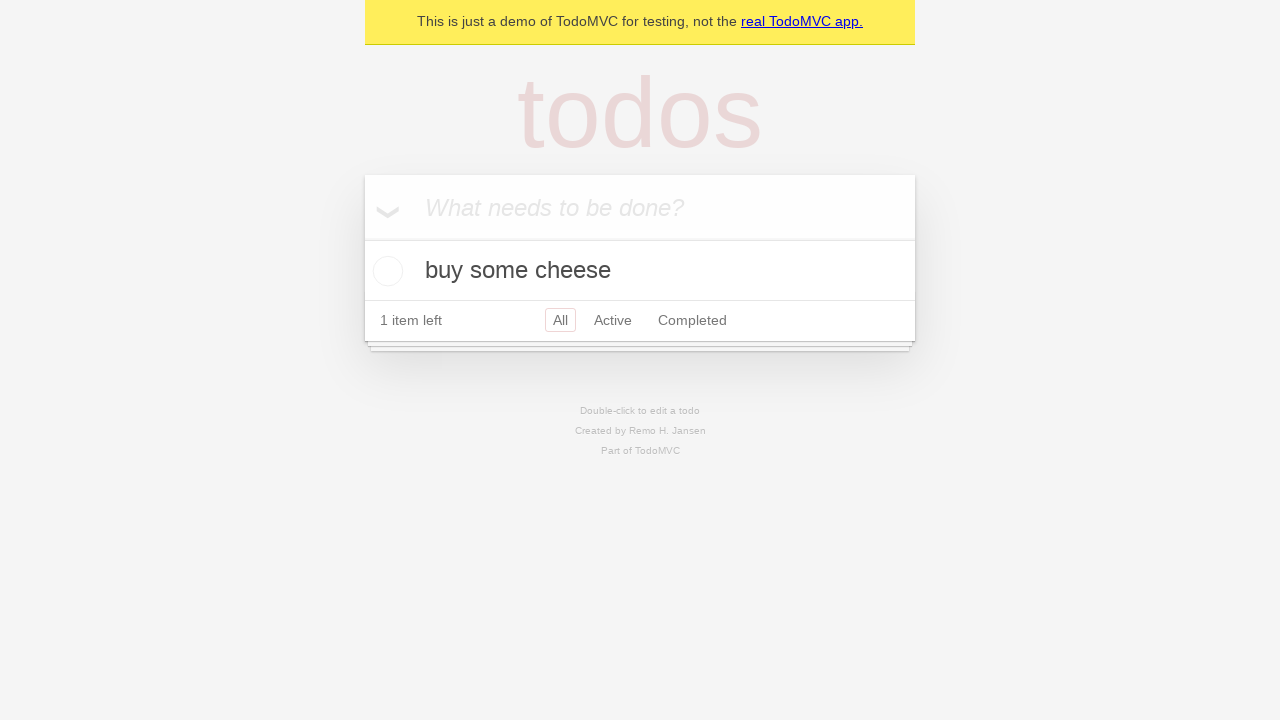

Filled input field with 'feed the cat' on internal:attr=[placeholder="What needs to be done?"i]
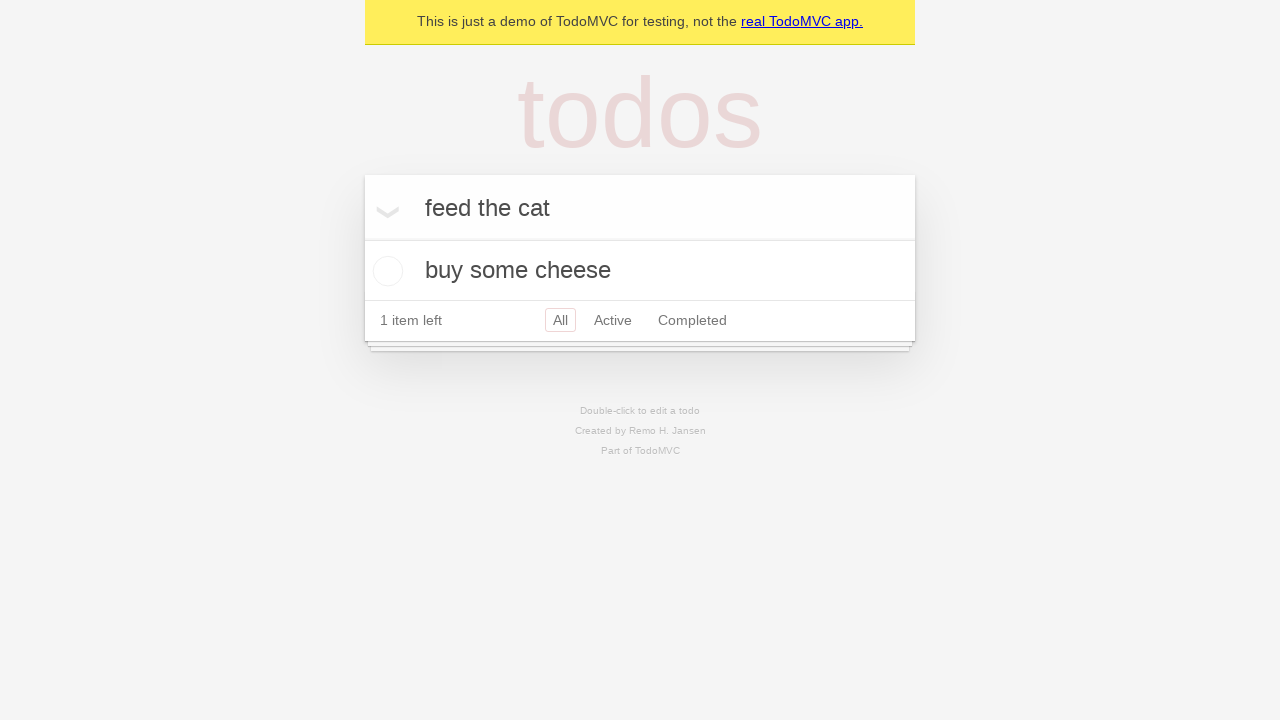

Pressed Enter to add second todo item on internal:attr=[placeholder="What needs to be done?"i]
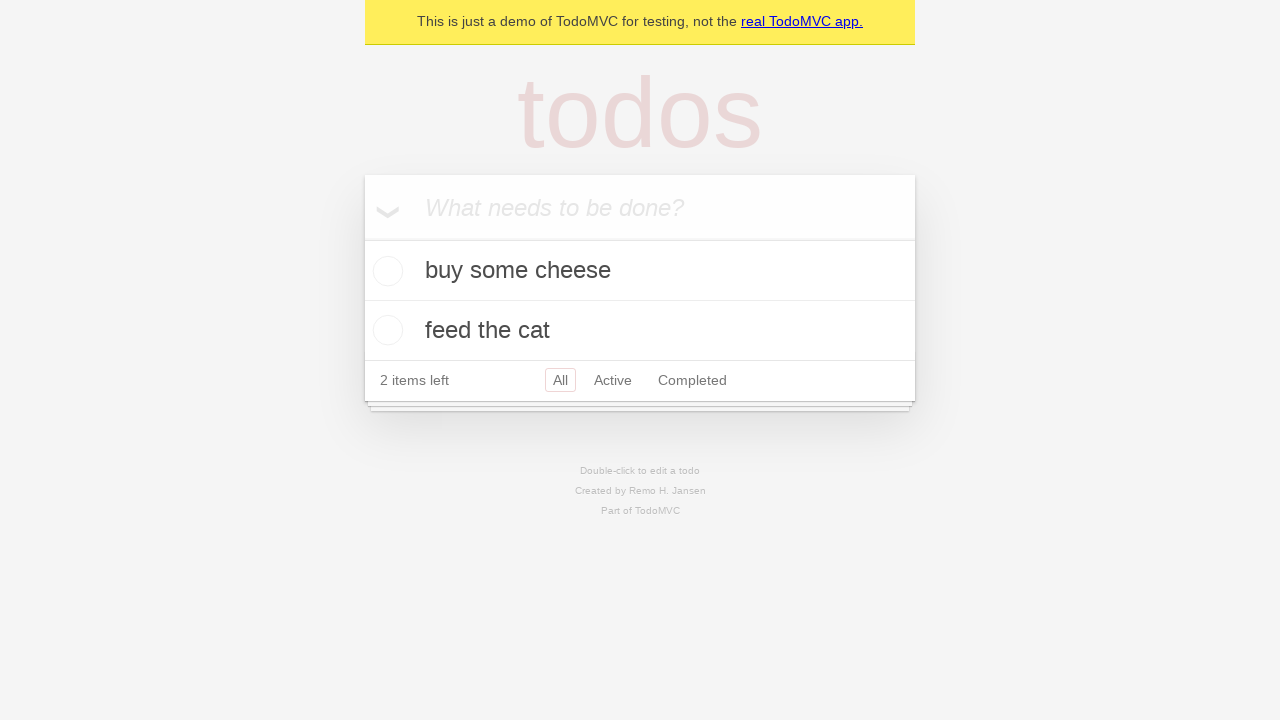

Filled input field with 'book a doctors appointment' on internal:attr=[placeholder="What needs to be done?"i]
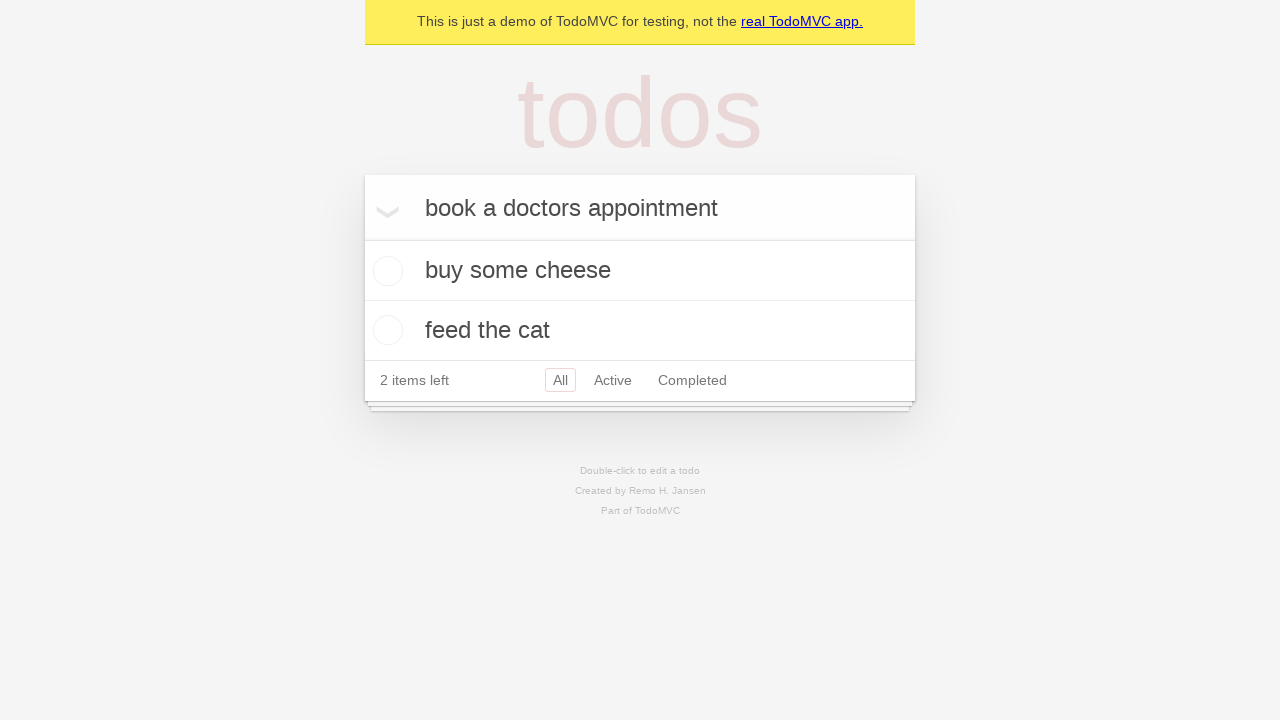

Pressed Enter to add third todo item on internal:attr=[placeholder="What needs to be done?"i]
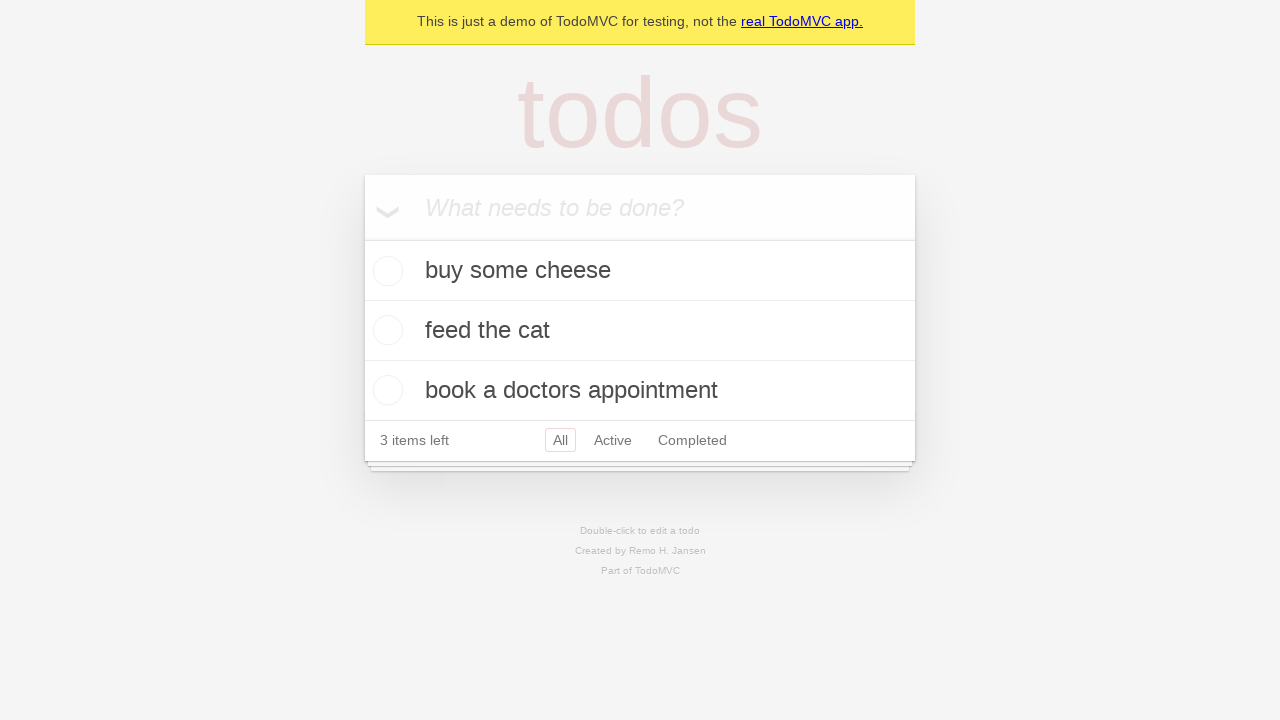

Checked the 'Mark all as complete' toggle to mark all items complete at (362, 238) on internal:label="Mark all as complete"i
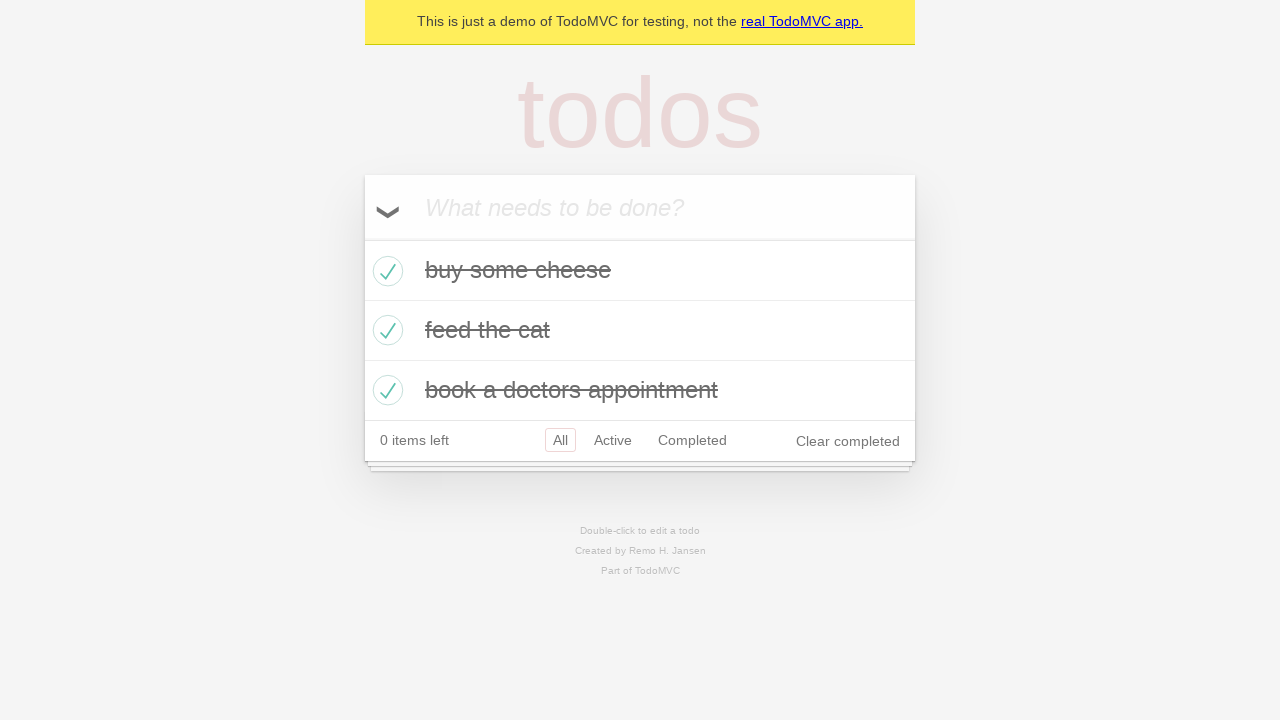

Unchecked the 'Mark all as complete' toggle to clear all completed items at (362, 238) on internal:label="Mark all as complete"i
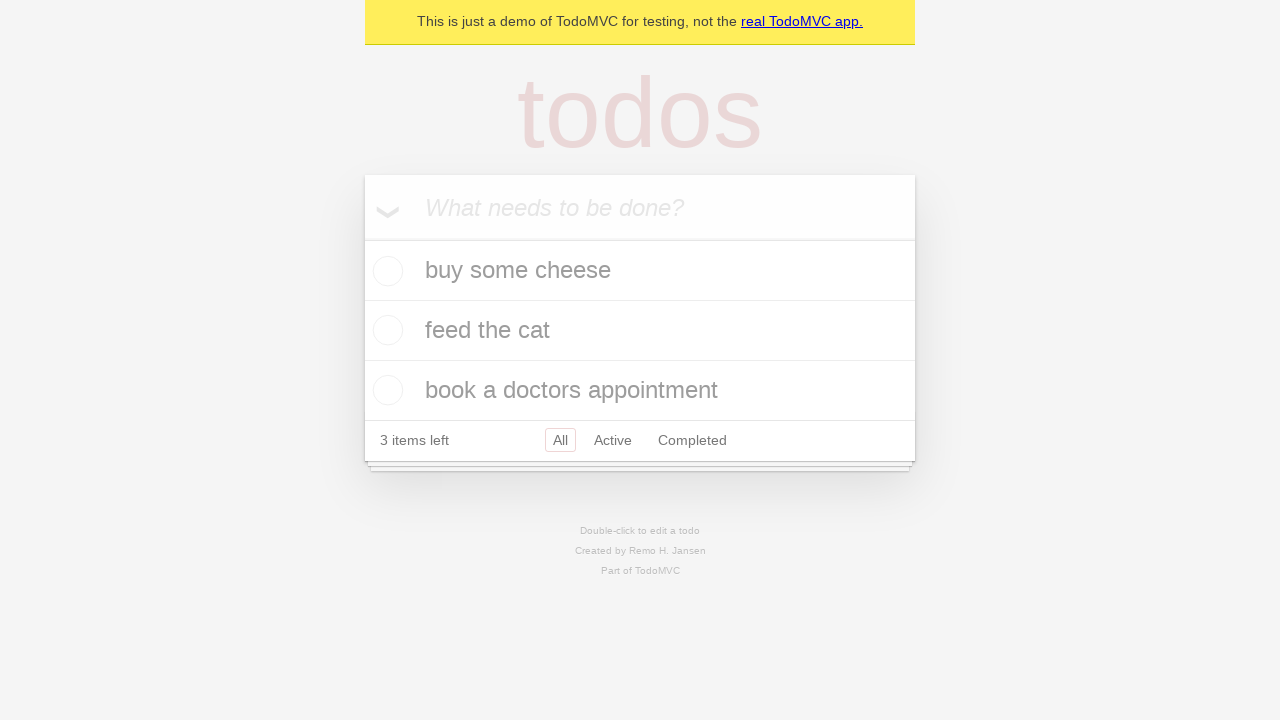

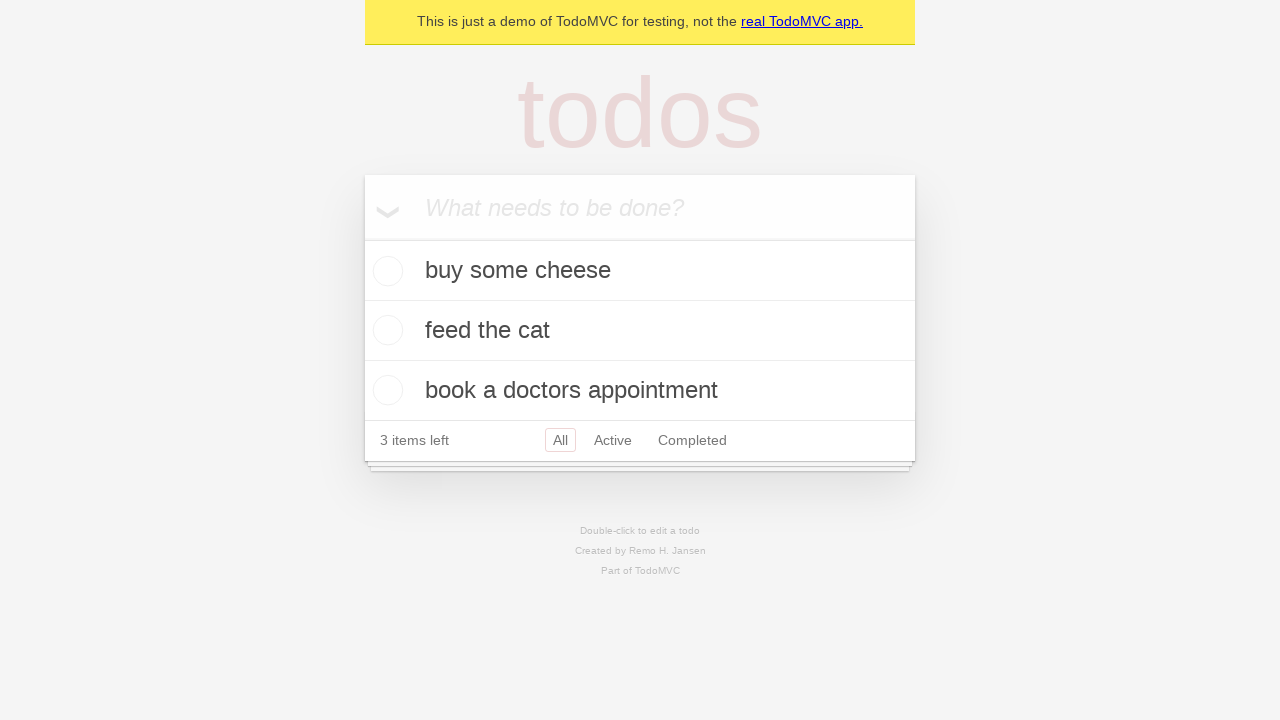